Tests web table sorting functionality by clicking on the first column header and verifying that the displayed vegetable names are sorted alphabetically.

Starting URL: https://rahulshettyacademy.com/seleniumPractise/#/offers

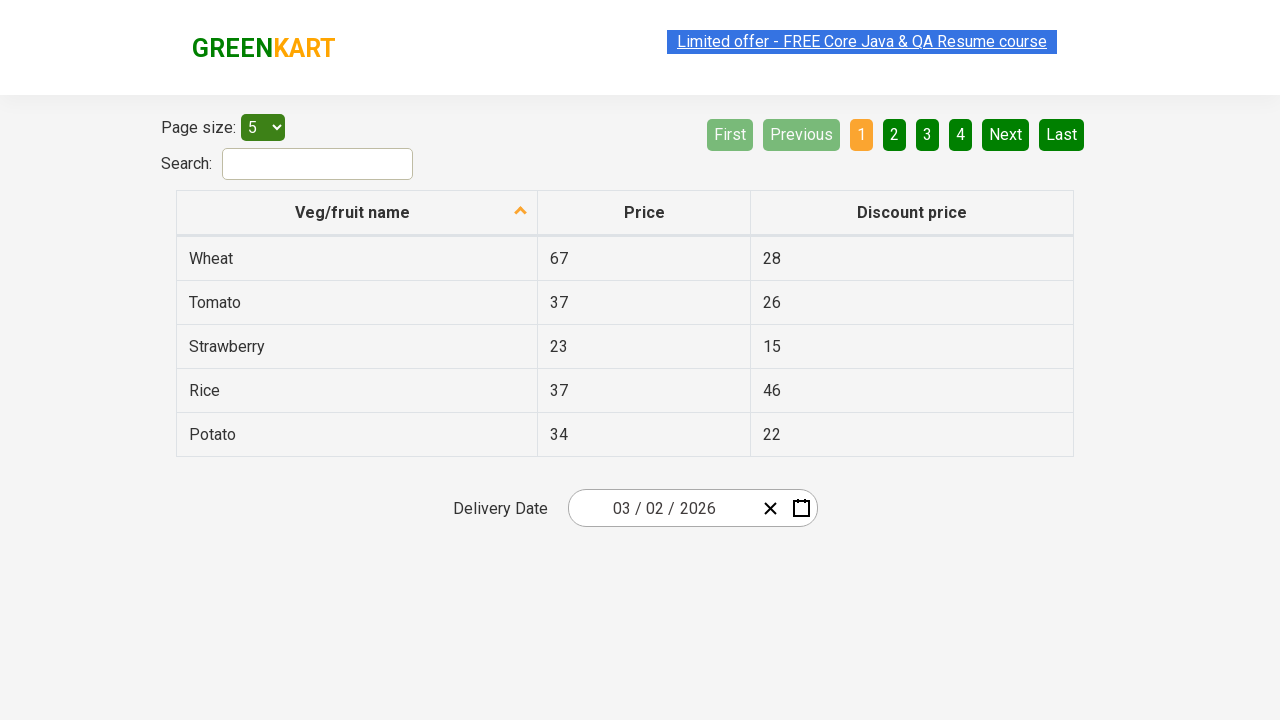

Clicked first column header to sort the table at (357, 213) on xpath=//table/thead/tr/th[1]
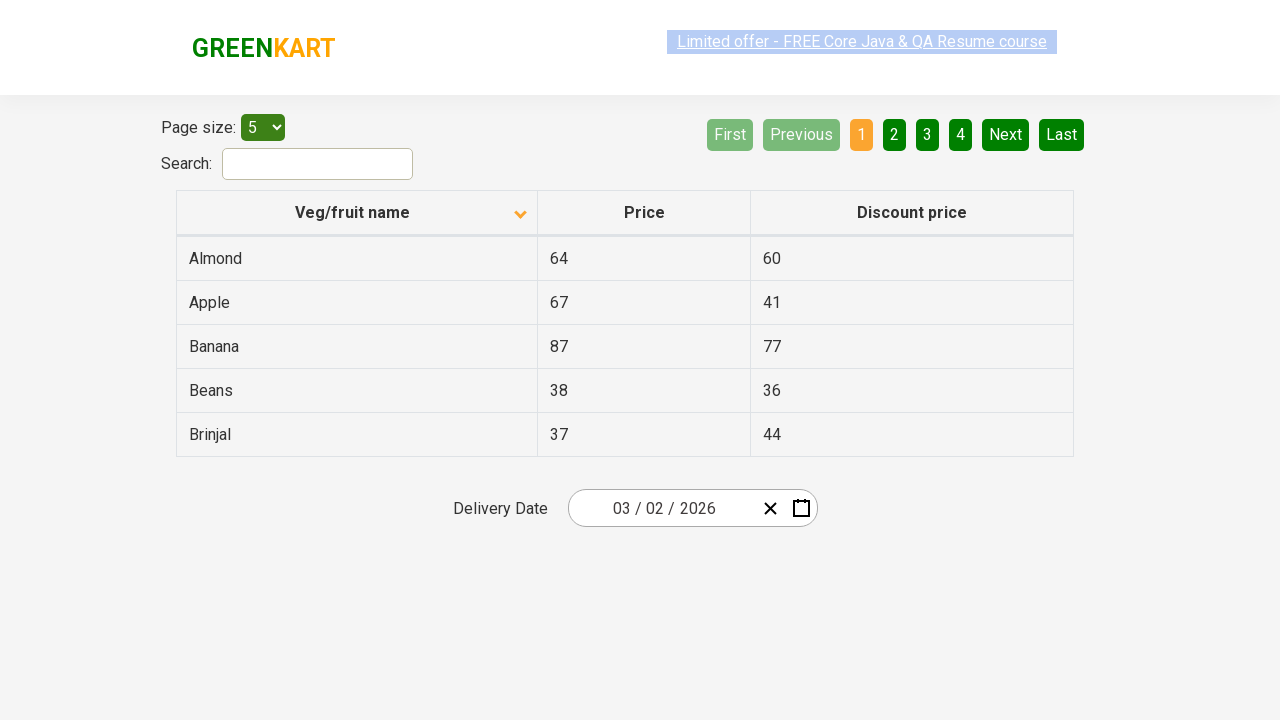

Table updated after sorting
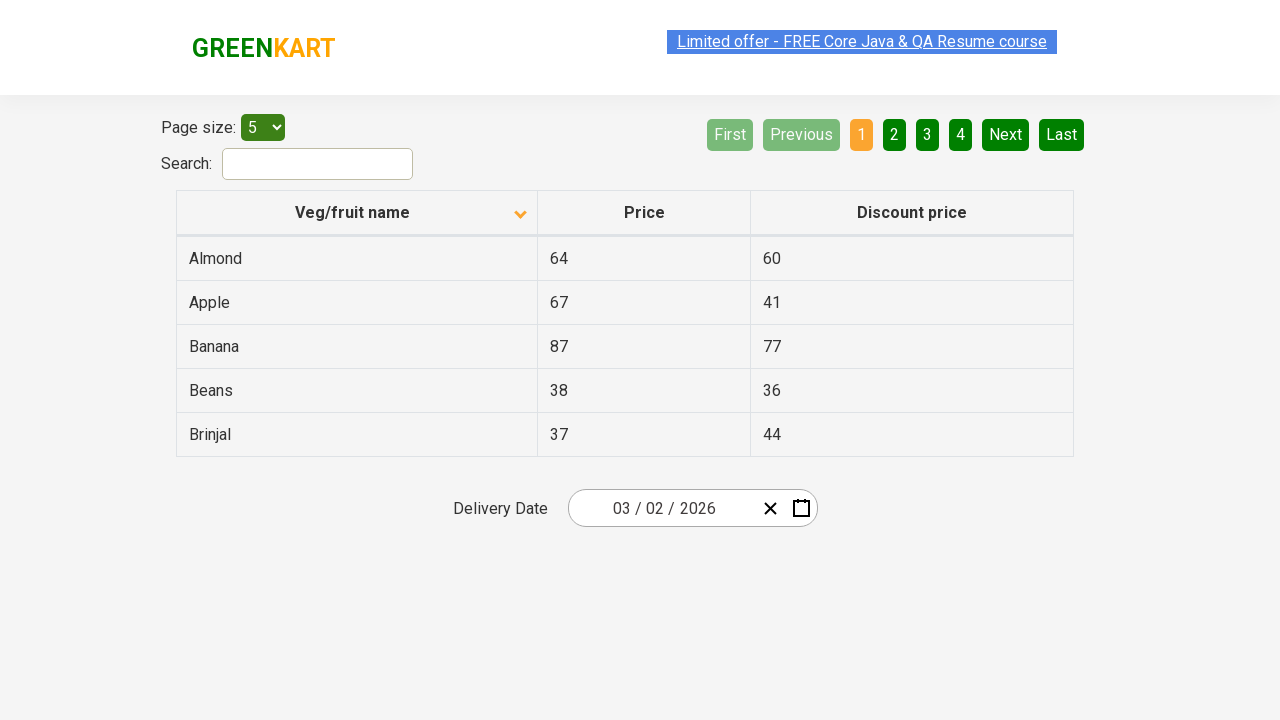

Retrieved all vegetable names from first column
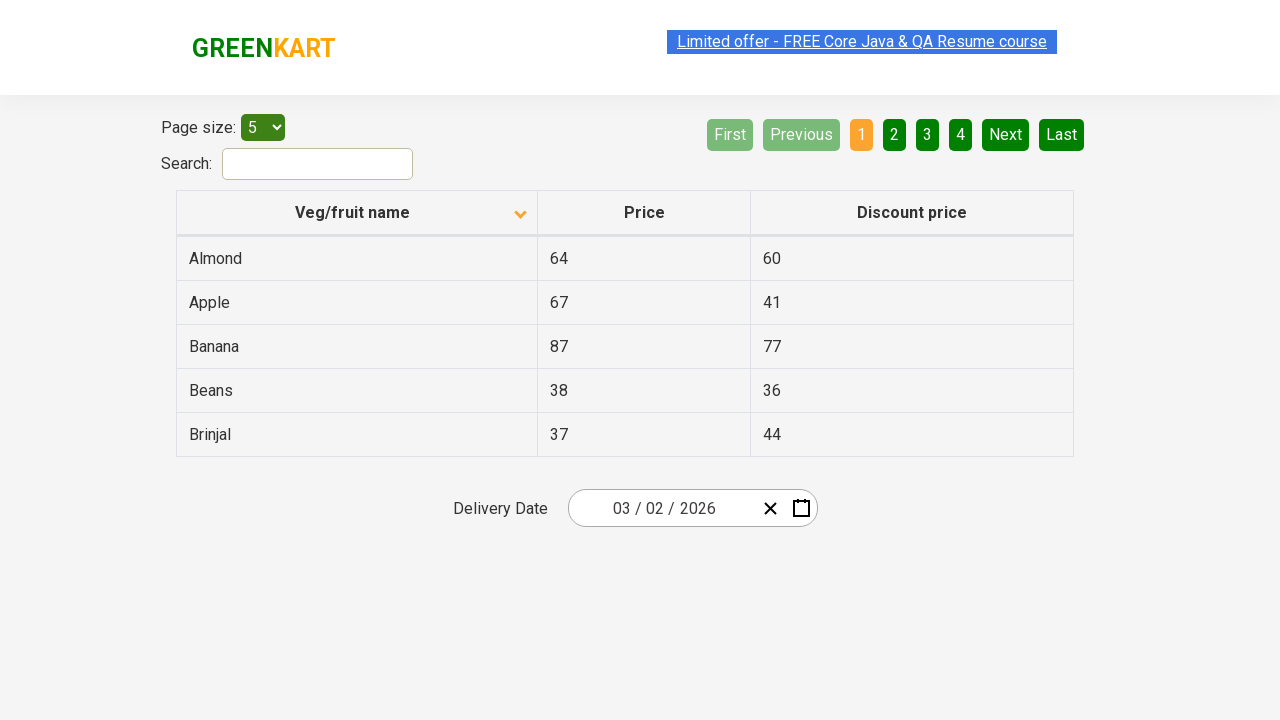

Extracted vegetable list: ['Almond', 'Apple', 'Banana', 'Beans', 'Brinjal']
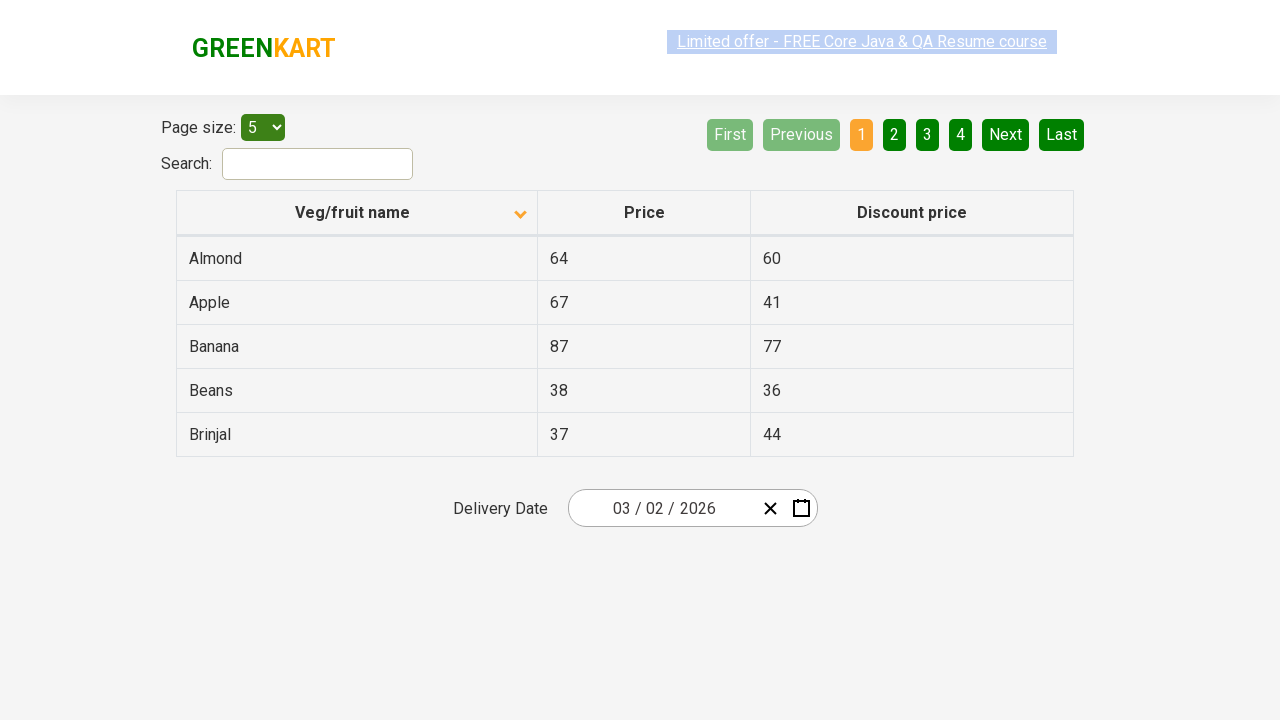

Created sorted reference list: ['Almond', 'Apple', 'Banana', 'Beans', 'Brinjal']
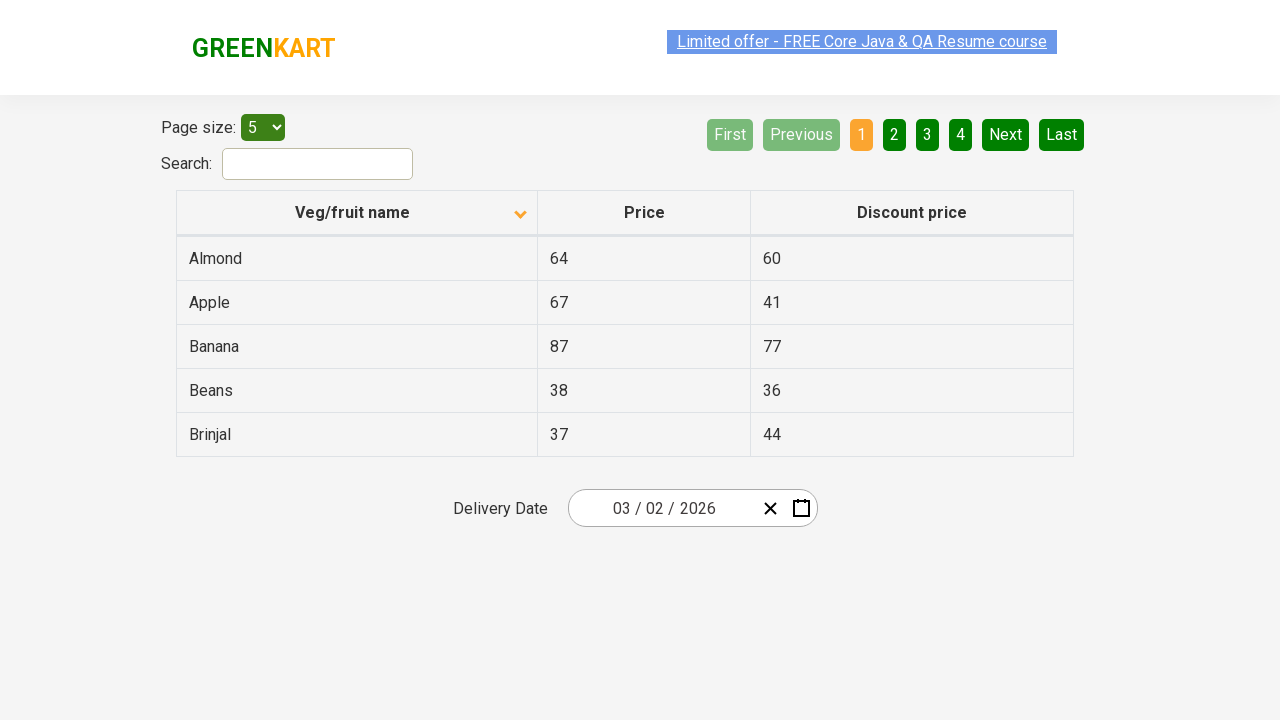

Verified that displayed vegetable names are sorted alphabetically
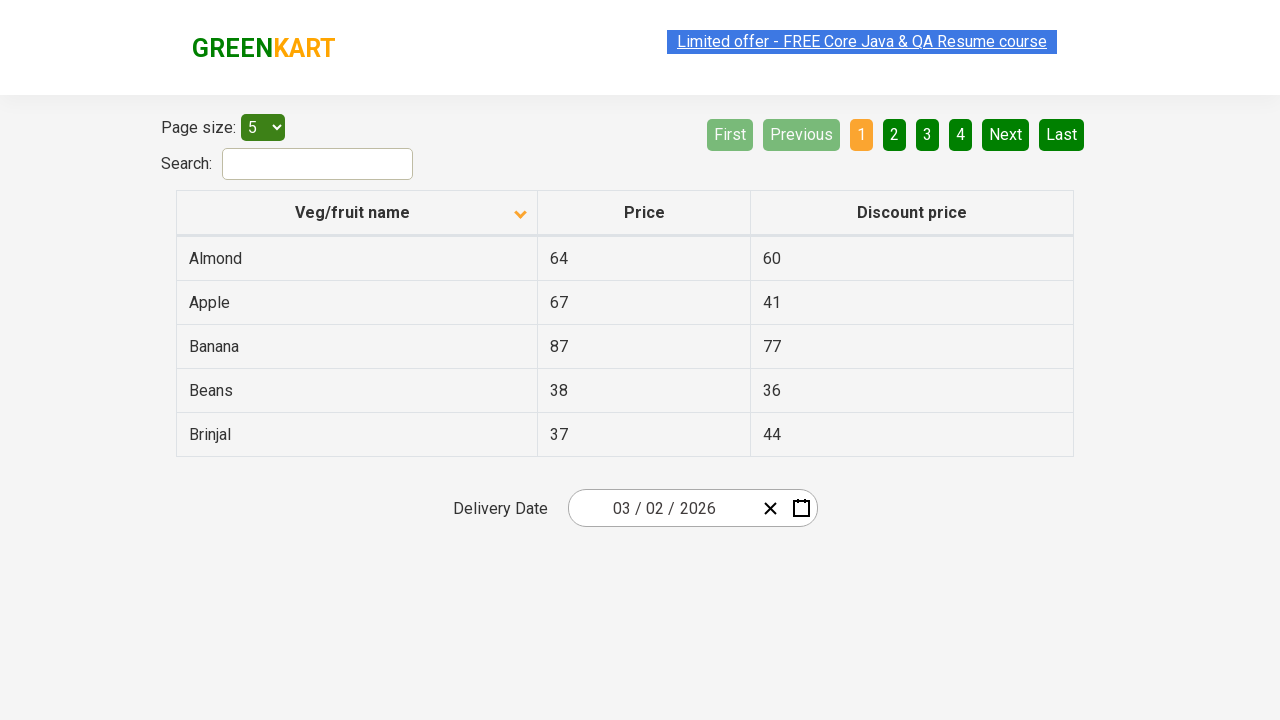

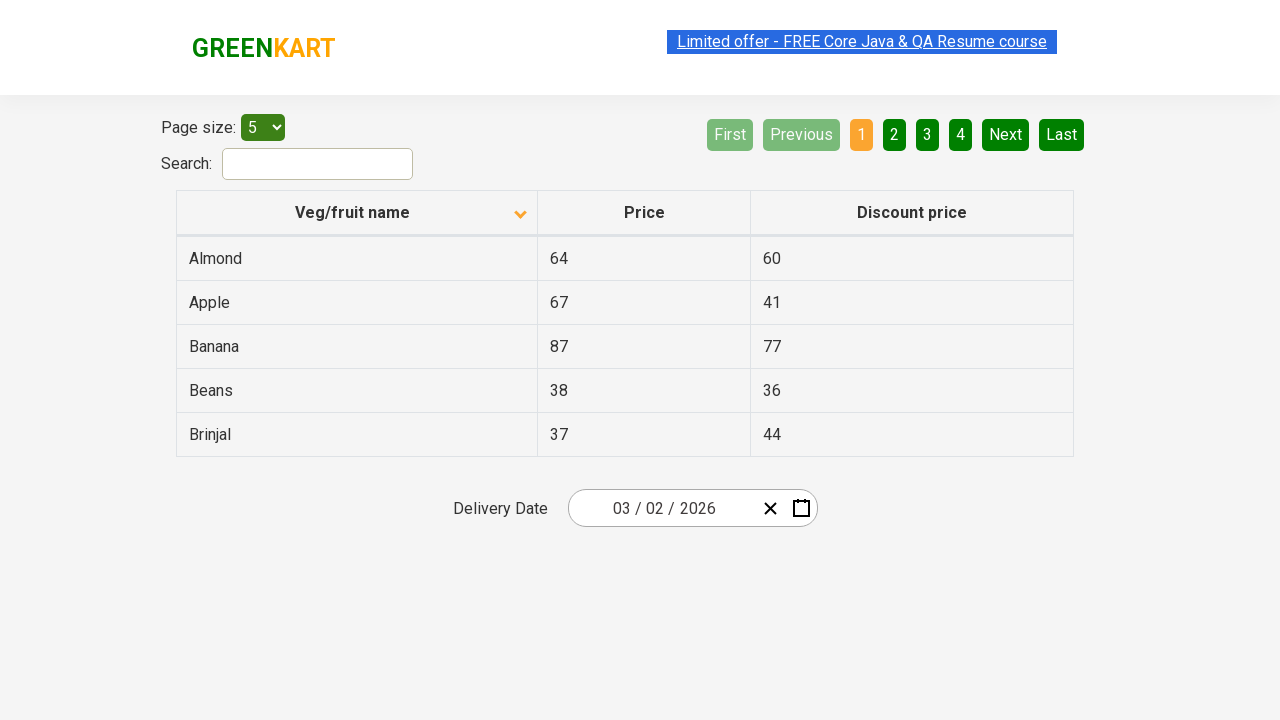